Tests passenger dropdown functionality by opening the passenger selector, incrementing the adult passenger count 4 times using a loop, and then closing the dropdown.

Starting URL: https://rahulshettyacademy.com/dropdownsPractise/

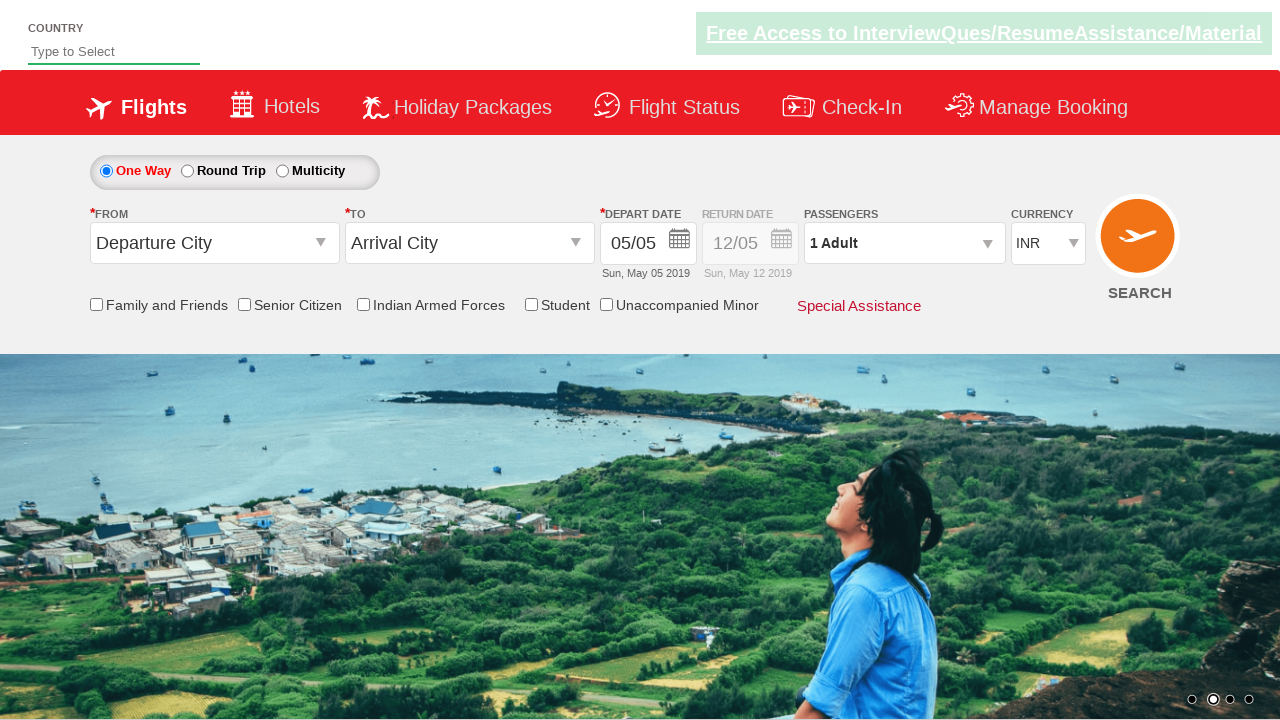

Clicked on passenger info dropdown to open it at (904, 243) on #divpaxinfo
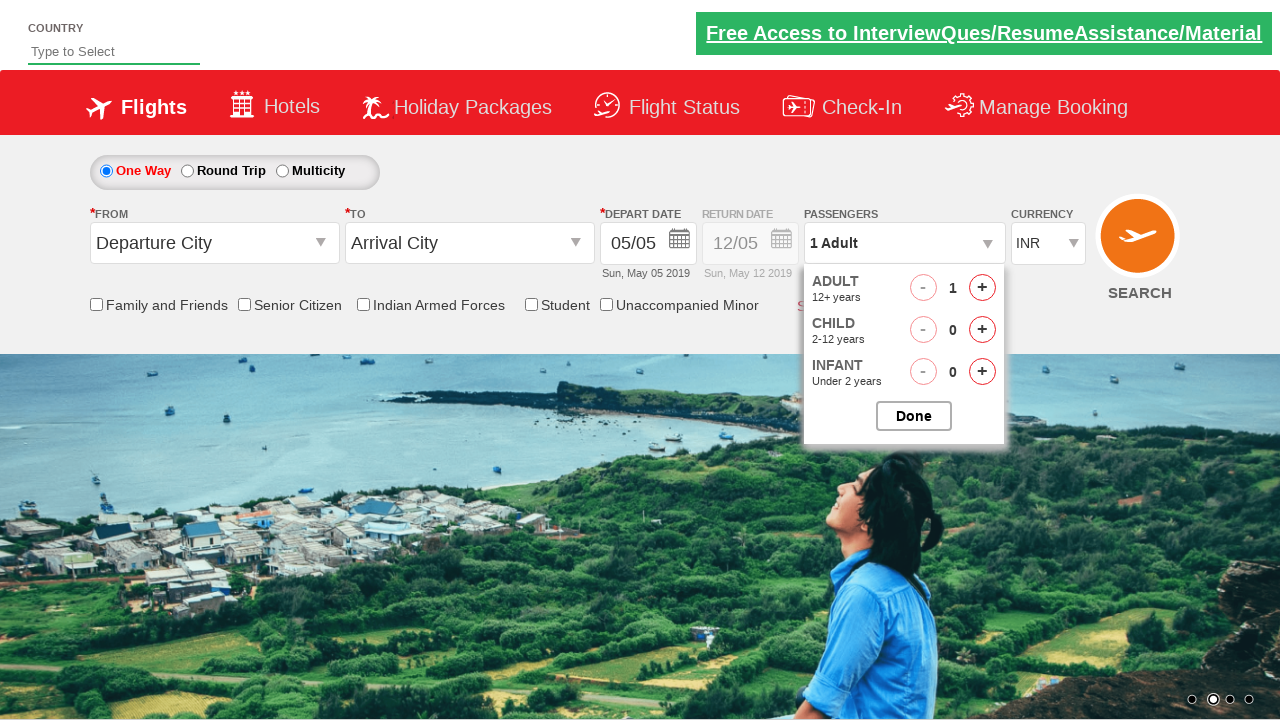

Passenger dropdown opened and increment button is visible
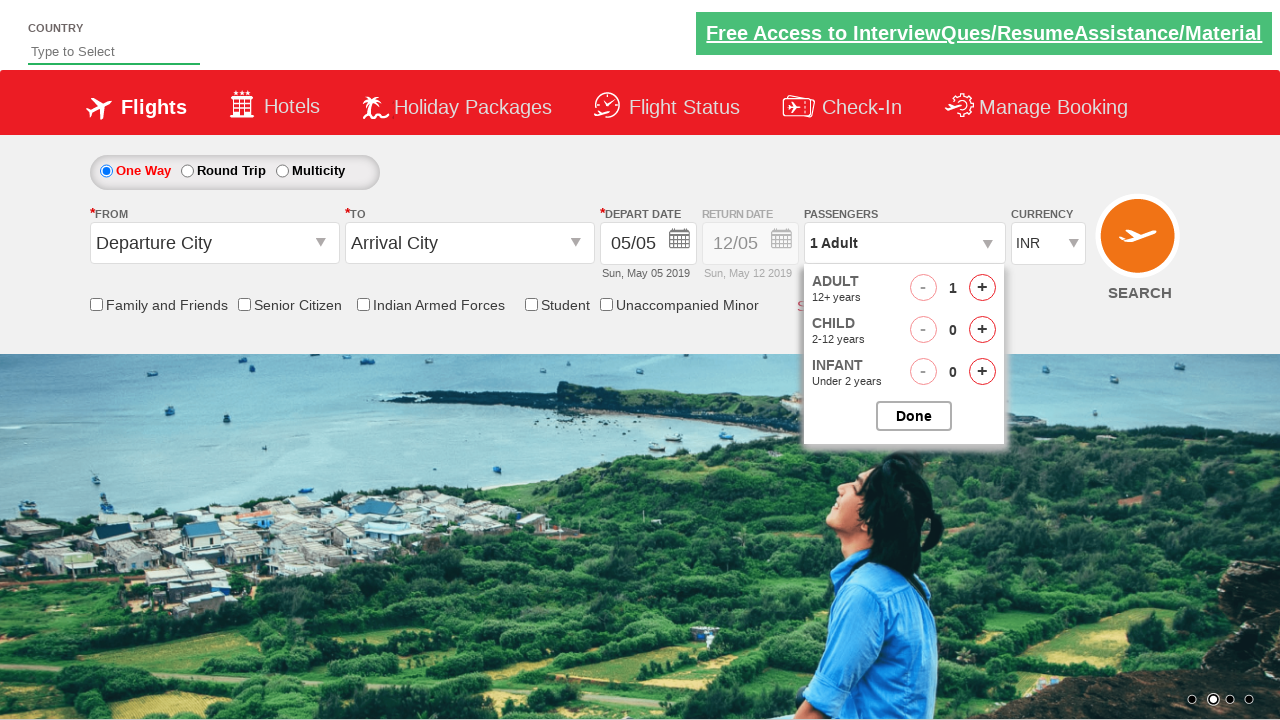

Incremented adult passenger count at (982, 288) on #hrefIncAdt
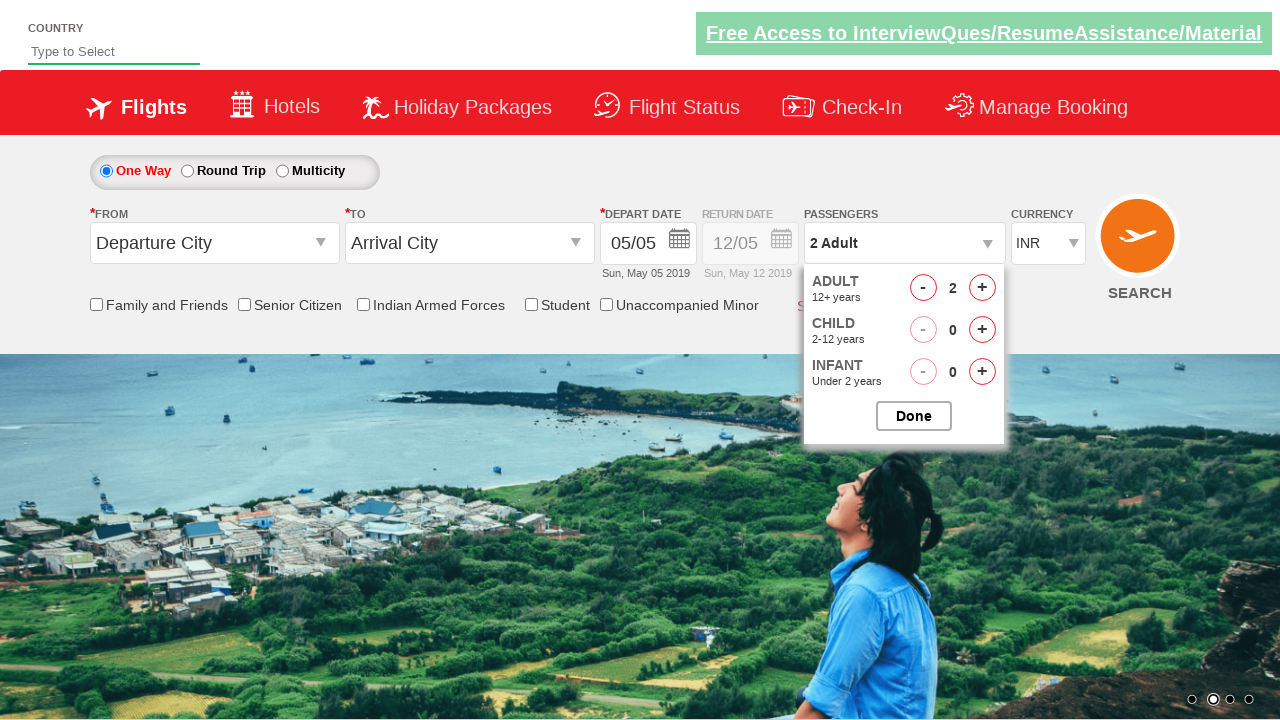

Incremented adult passenger count at (982, 288) on #hrefIncAdt
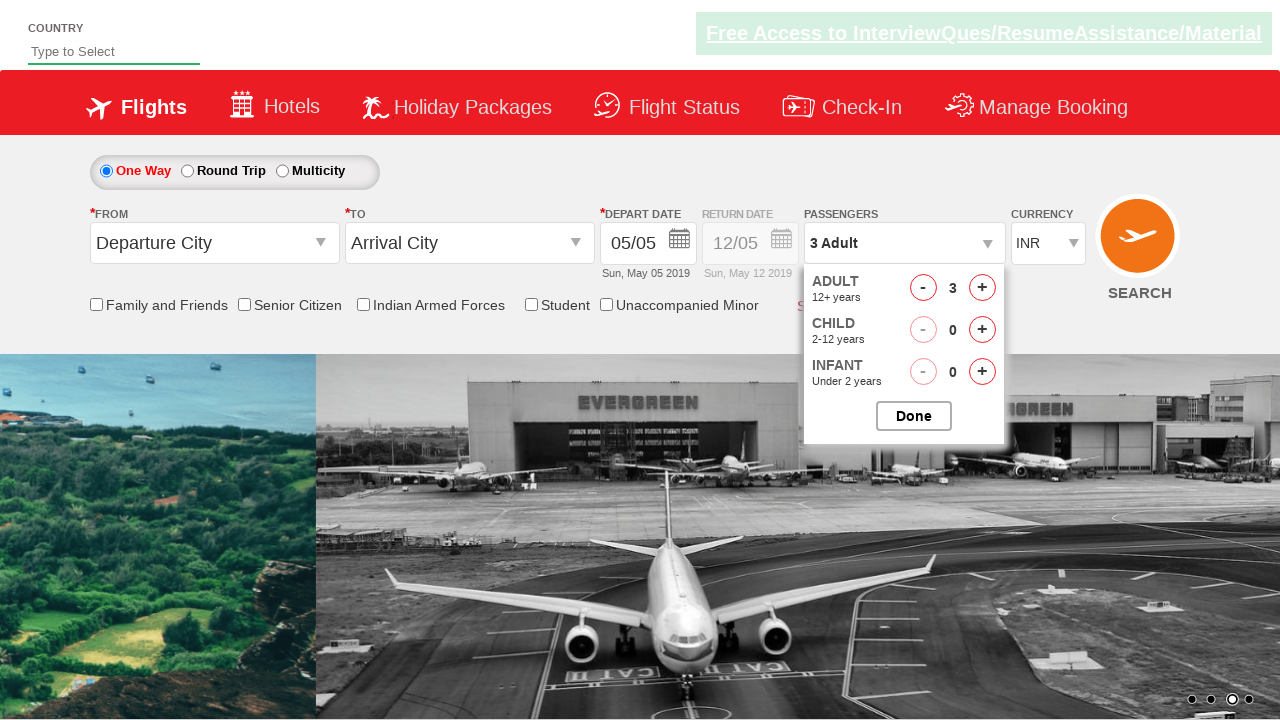

Incremented adult passenger count at (982, 288) on #hrefIncAdt
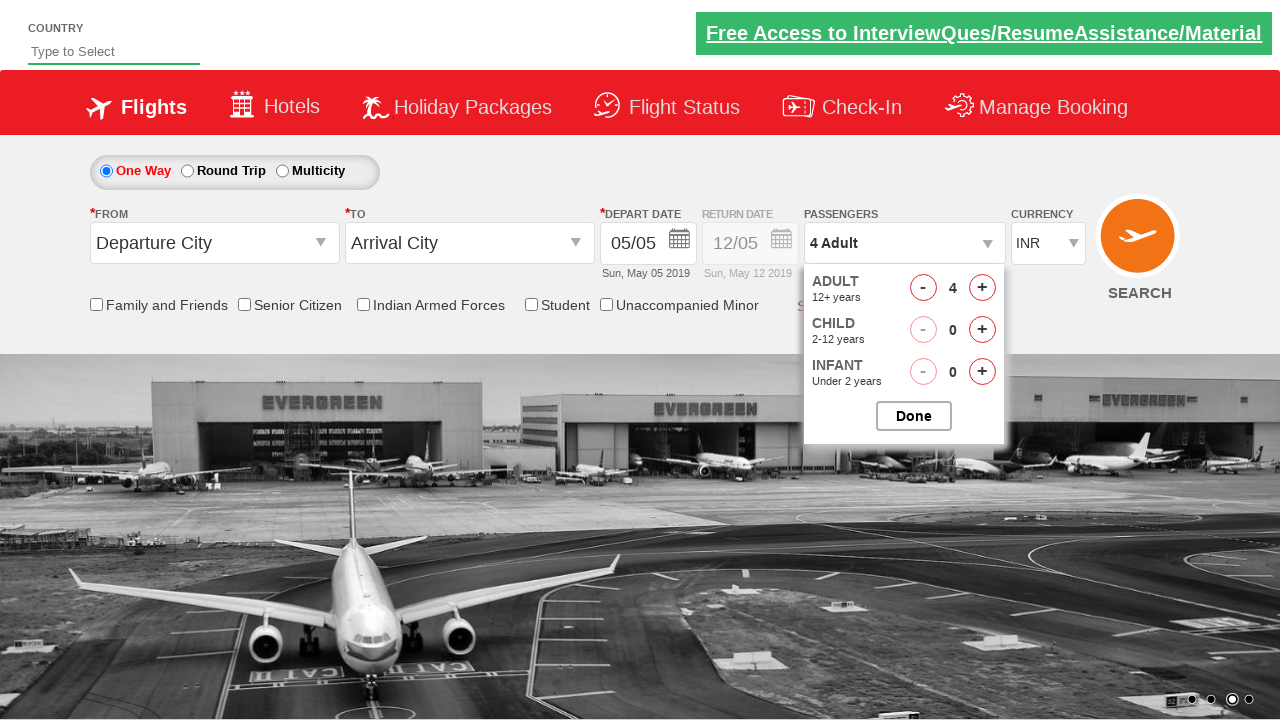

Incremented adult passenger count at (982, 288) on #hrefIncAdt
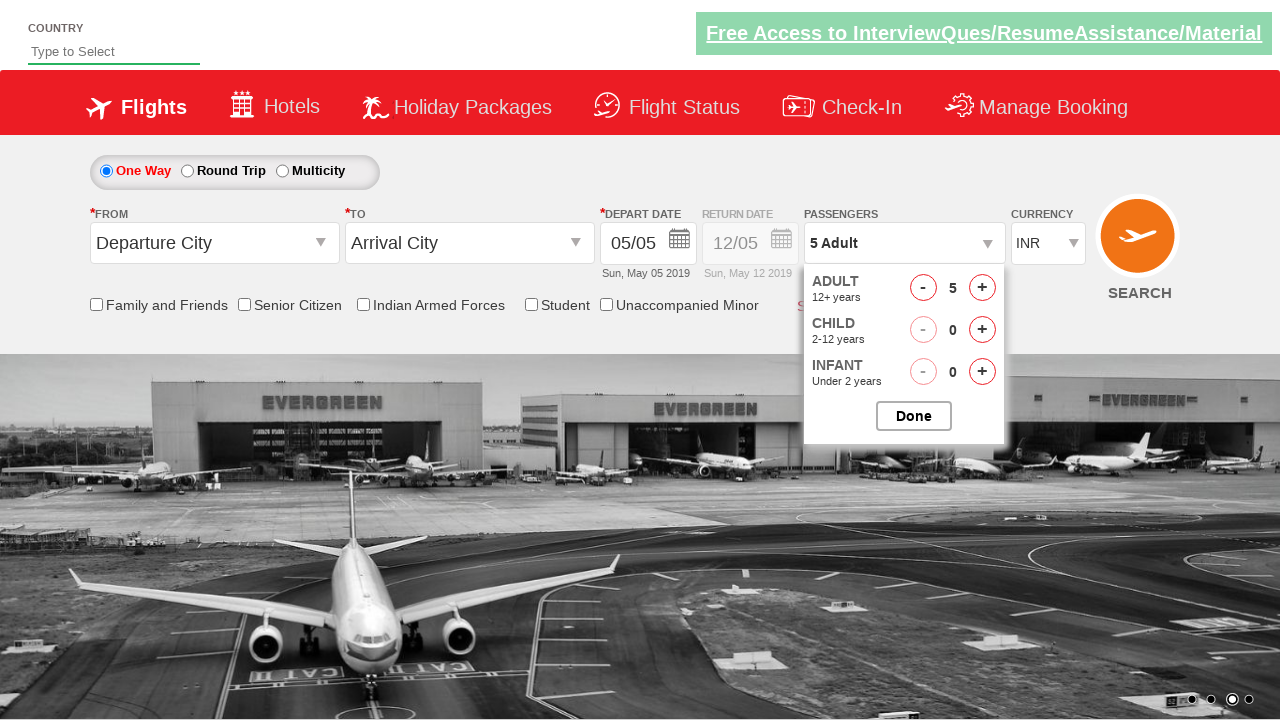

Closed the passenger options dropdown at (914, 416) on #btnclosepaxoption
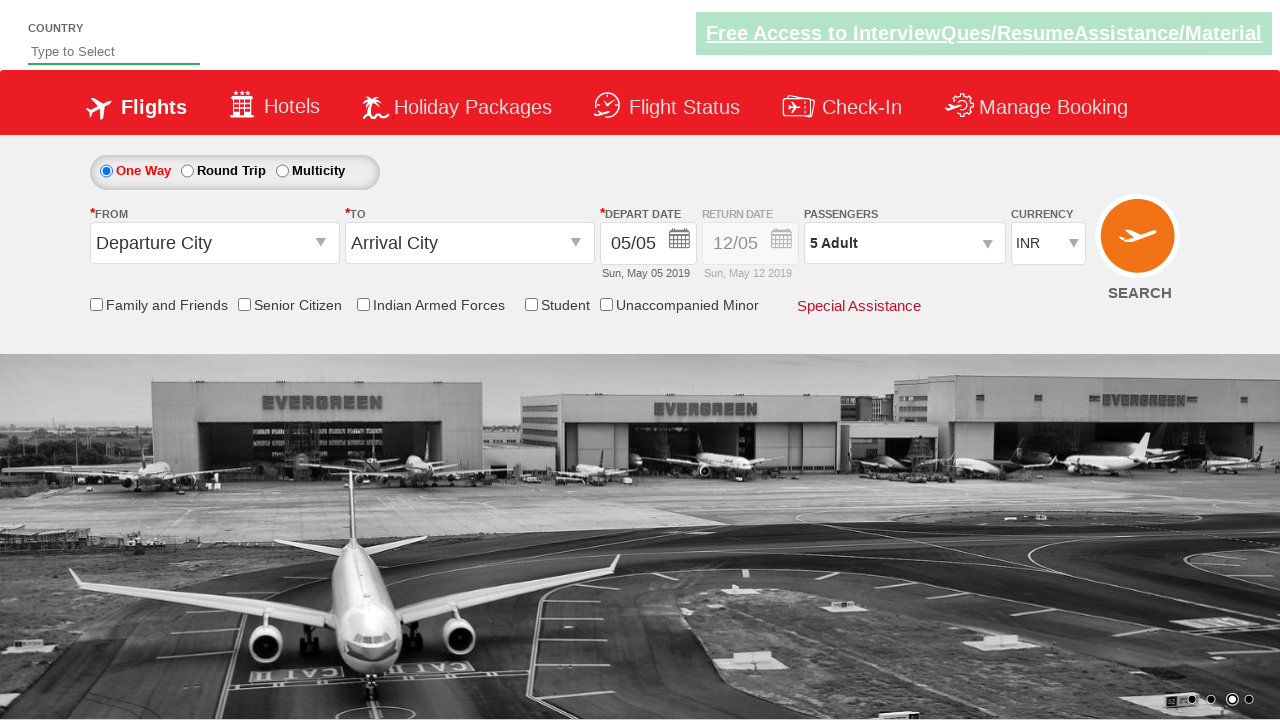

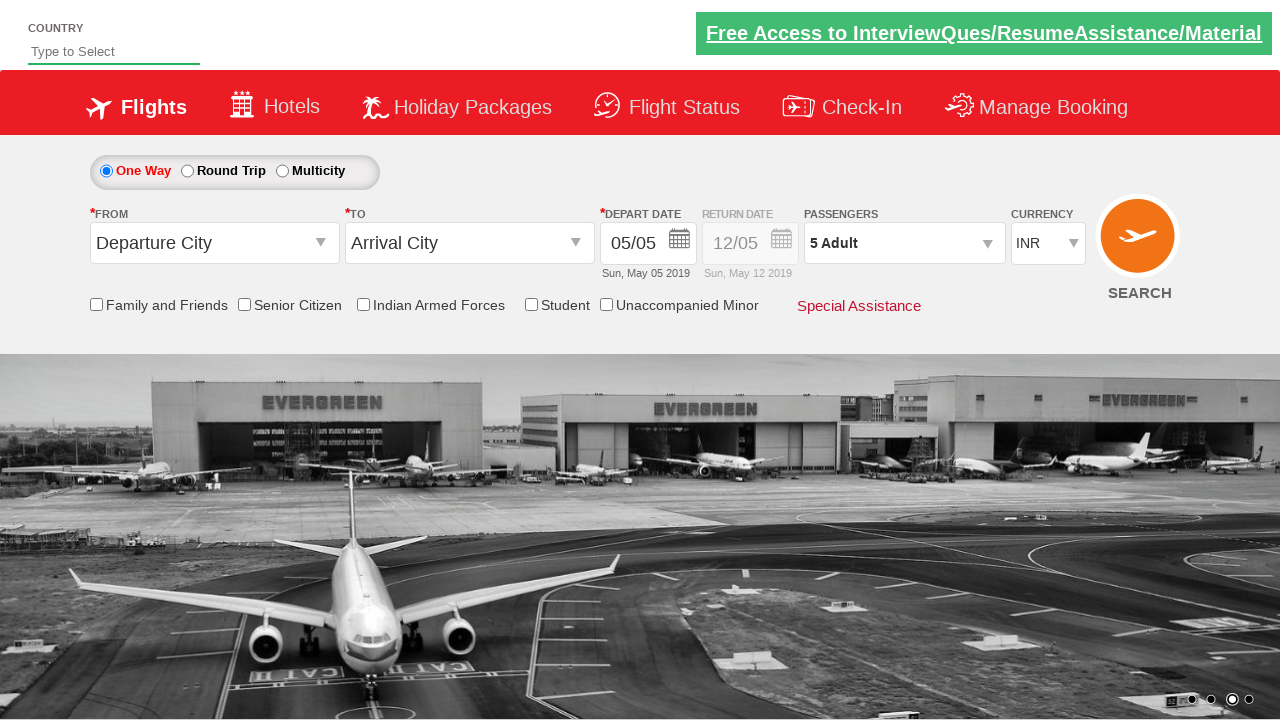